Tests double-click interaction on a jQuery UI button widget by navigating to the demo page, switching to the iframe containing the demo, and performing a double-click on the button element.

Starting URL: https://jqueryui.com/button/#icons

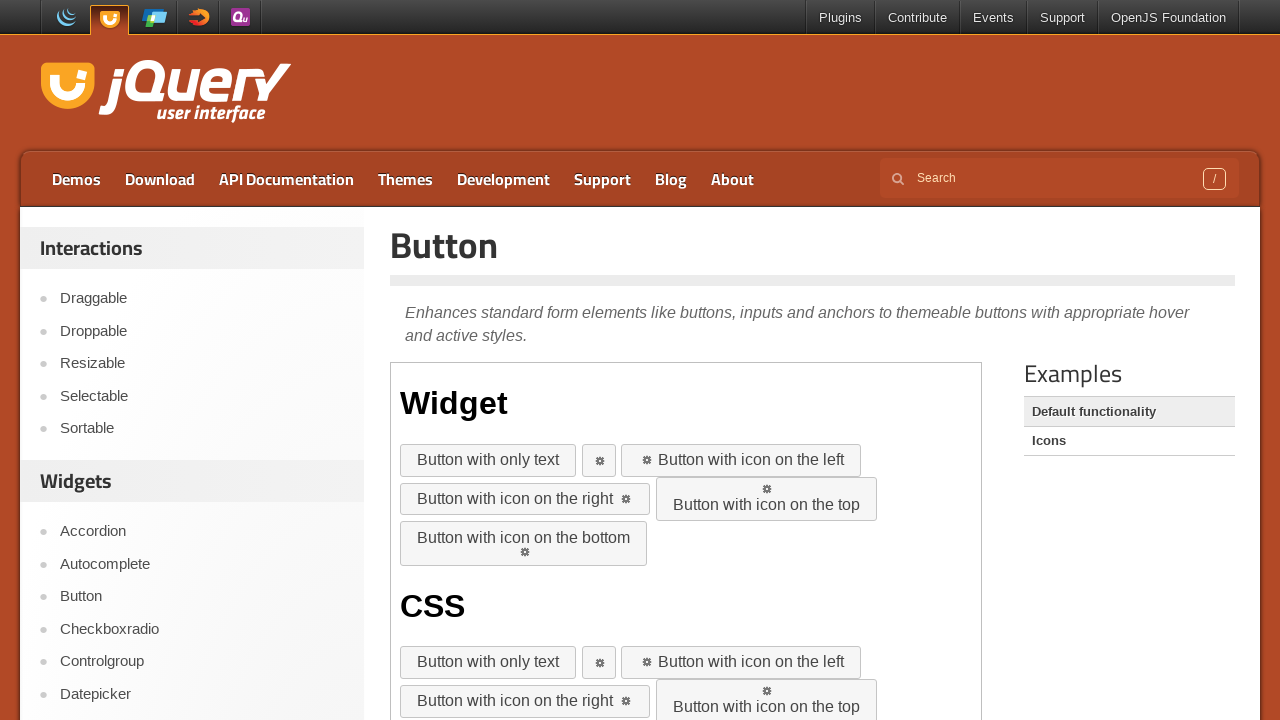

Navigated to jQuery UI button demo page
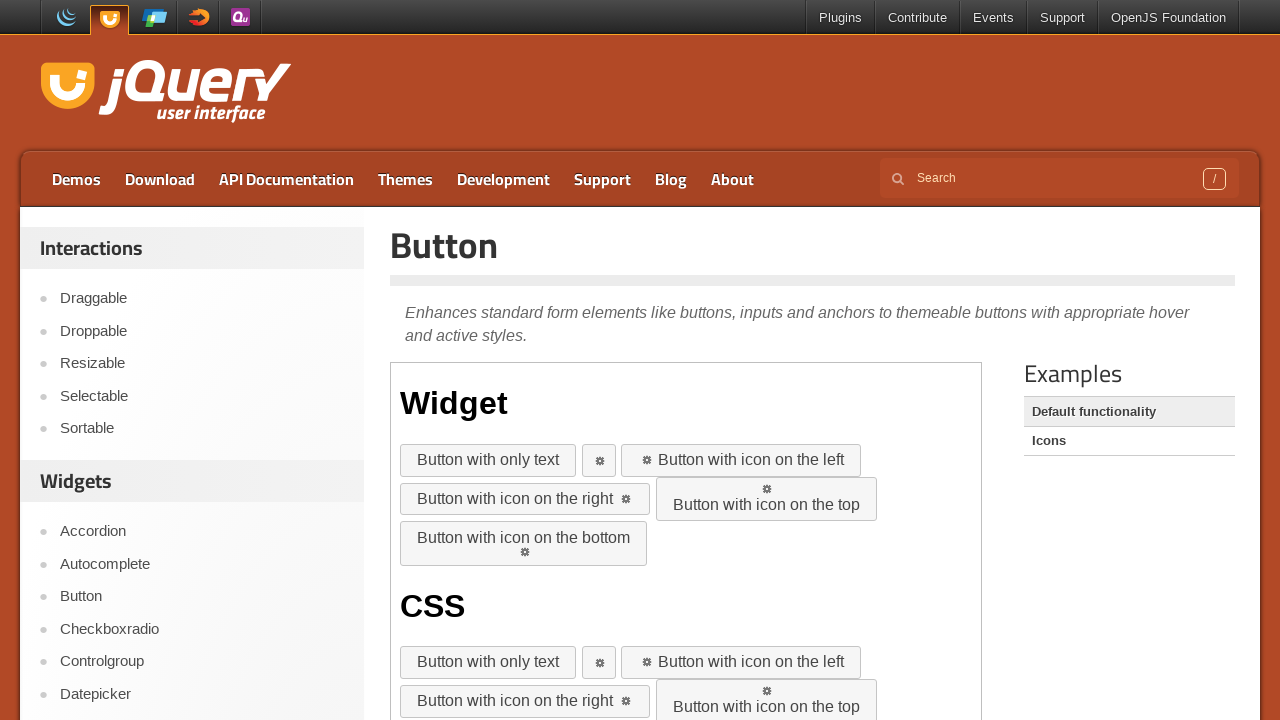

Selected the first iframe containing the demo
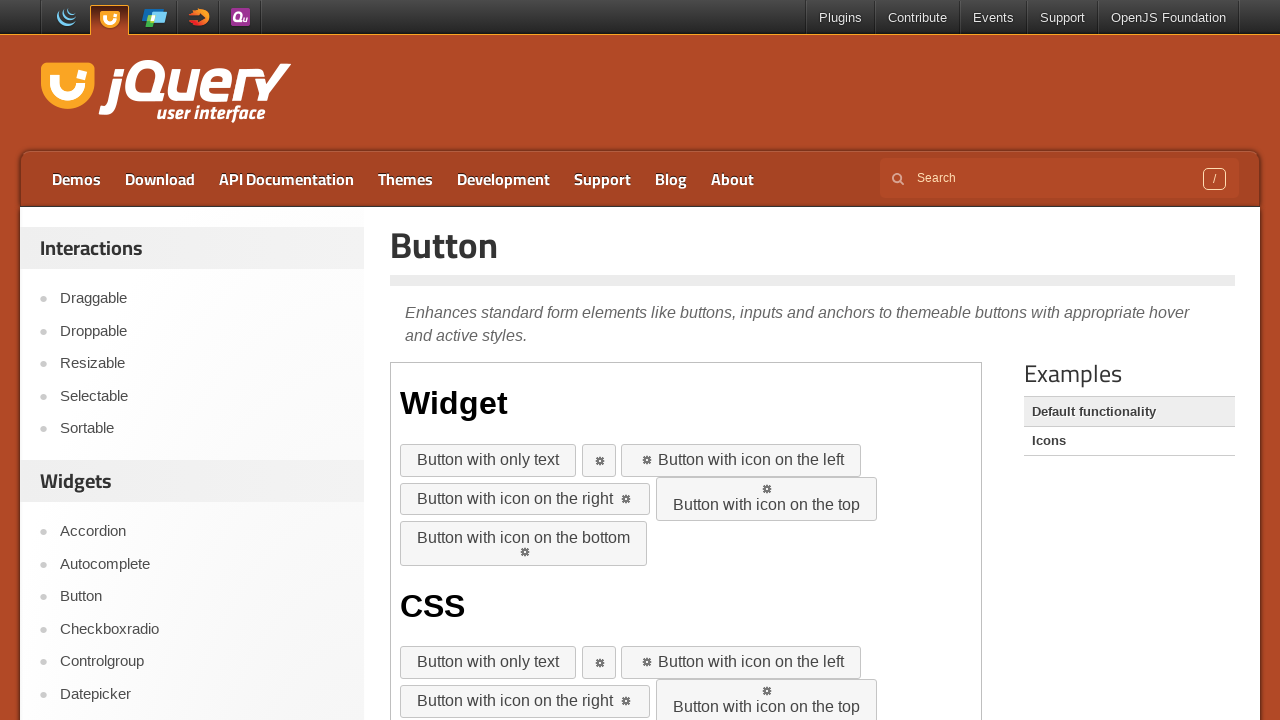

Double-clicked the button element next to the Widget heading at (488, 461) on iframe >> nth=0 >> internal:control=enter-frame >> xpath=//h1[.='Widget']/../but
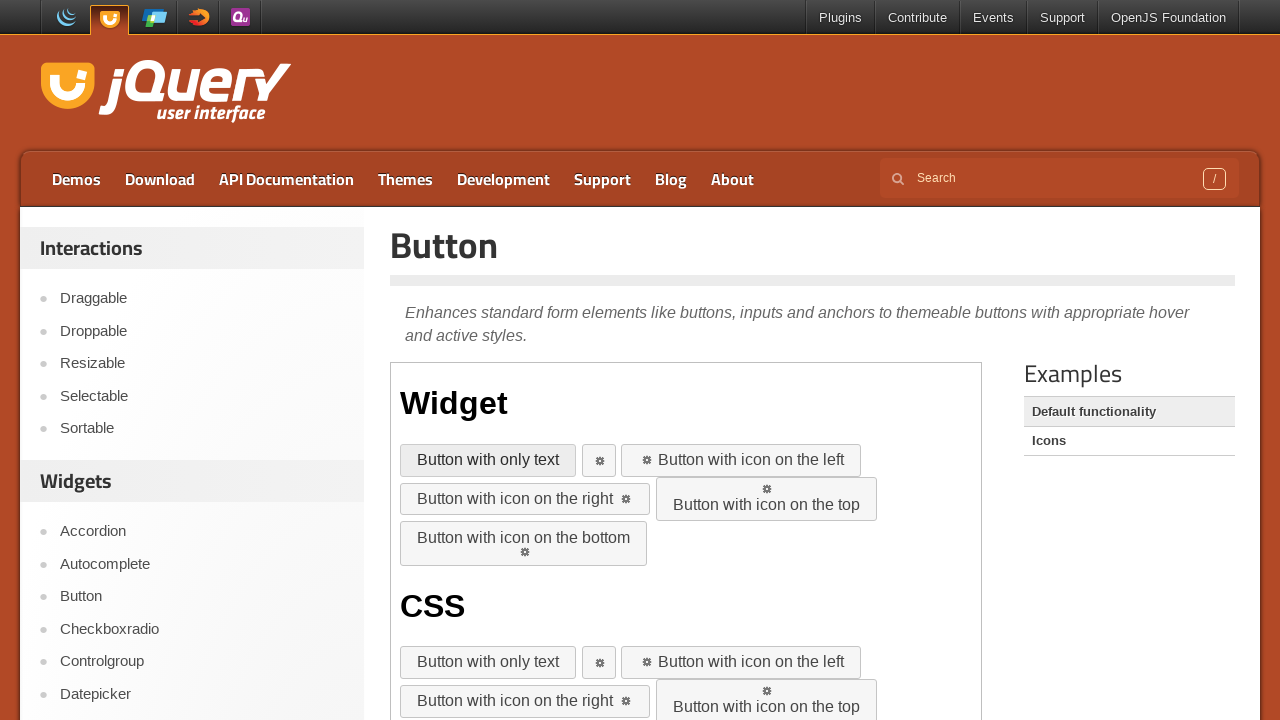

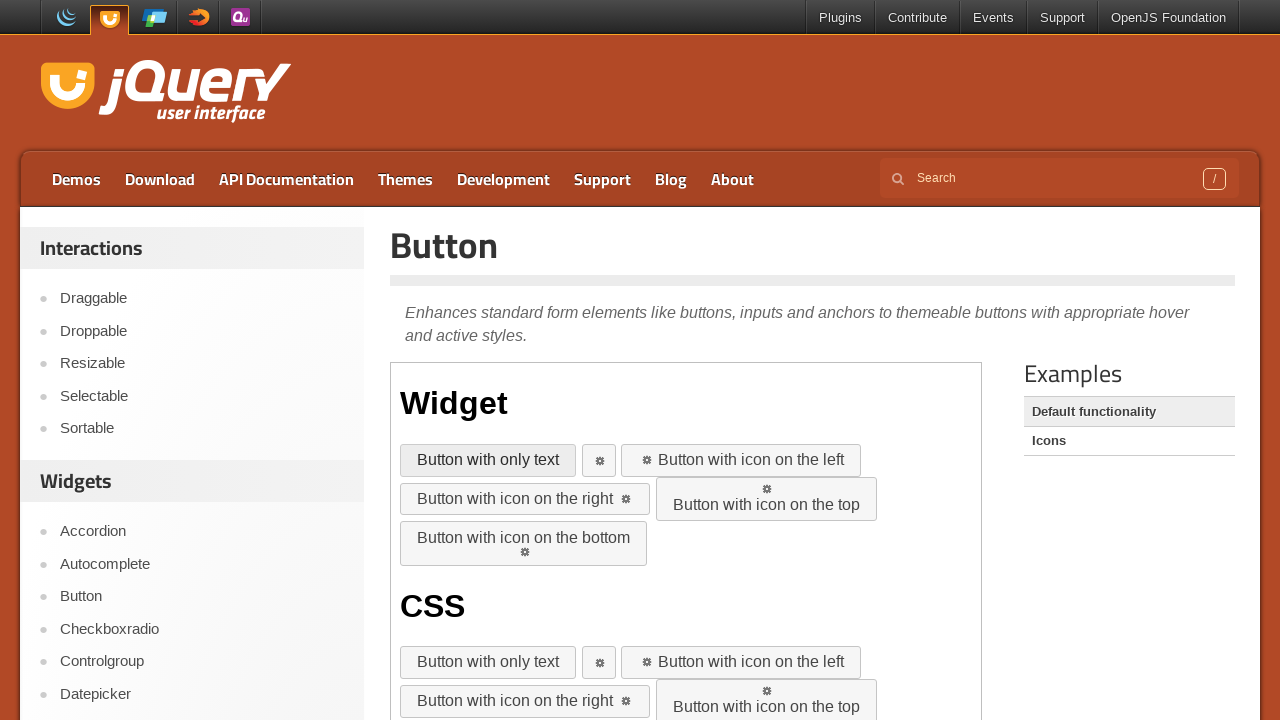